Tests calendar/datepicker interaction by clicking on the datepicker input field to open the calendar widget and verifying the month element is displayed.

Starting URL: https://seleniumpractise.blogspot.com/2016/08/how-to-handle-calendar-in-selenium.html

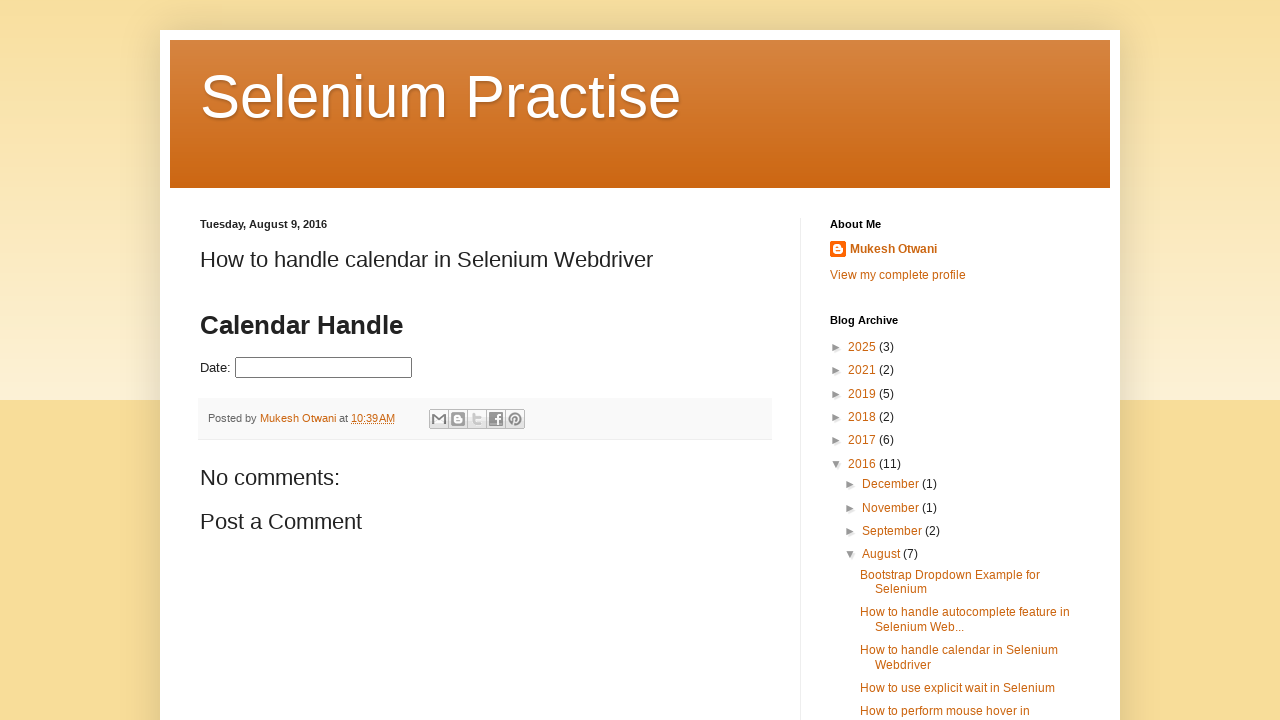

Clicked datepicker input field to open calendar widget at (324, 368) on input#datepicker
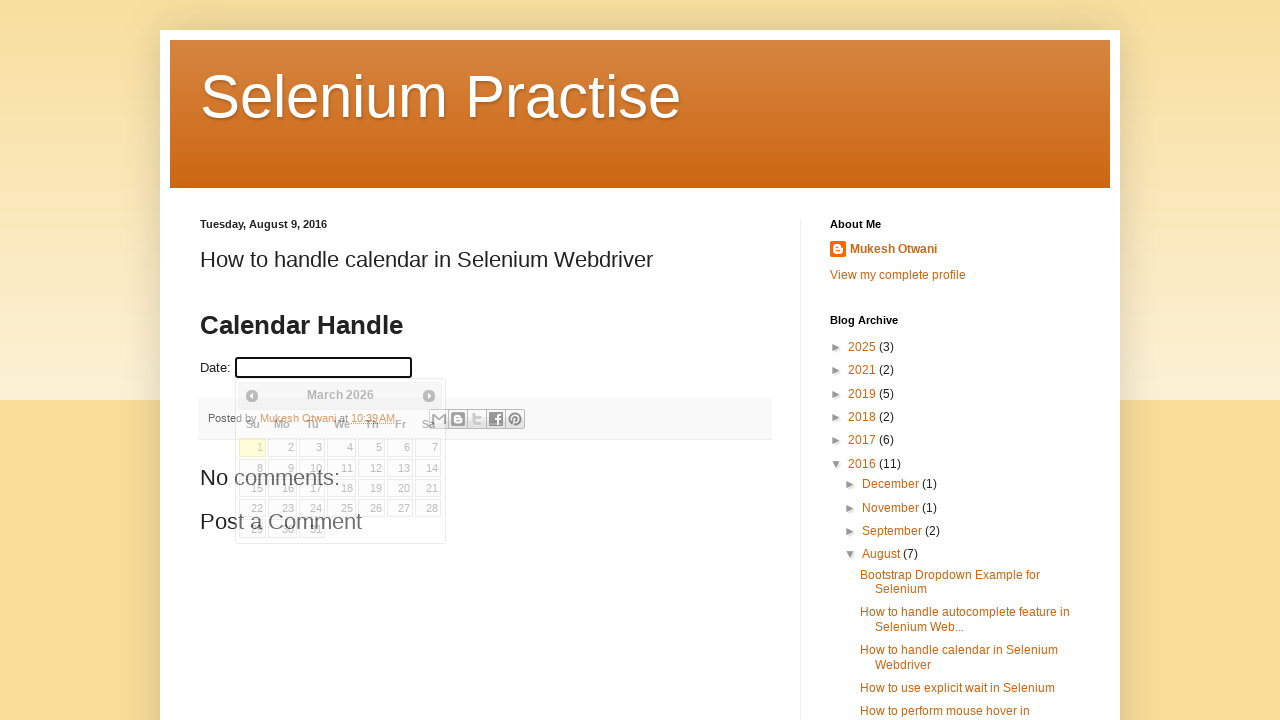

Calendar widget loaded and month element is visible
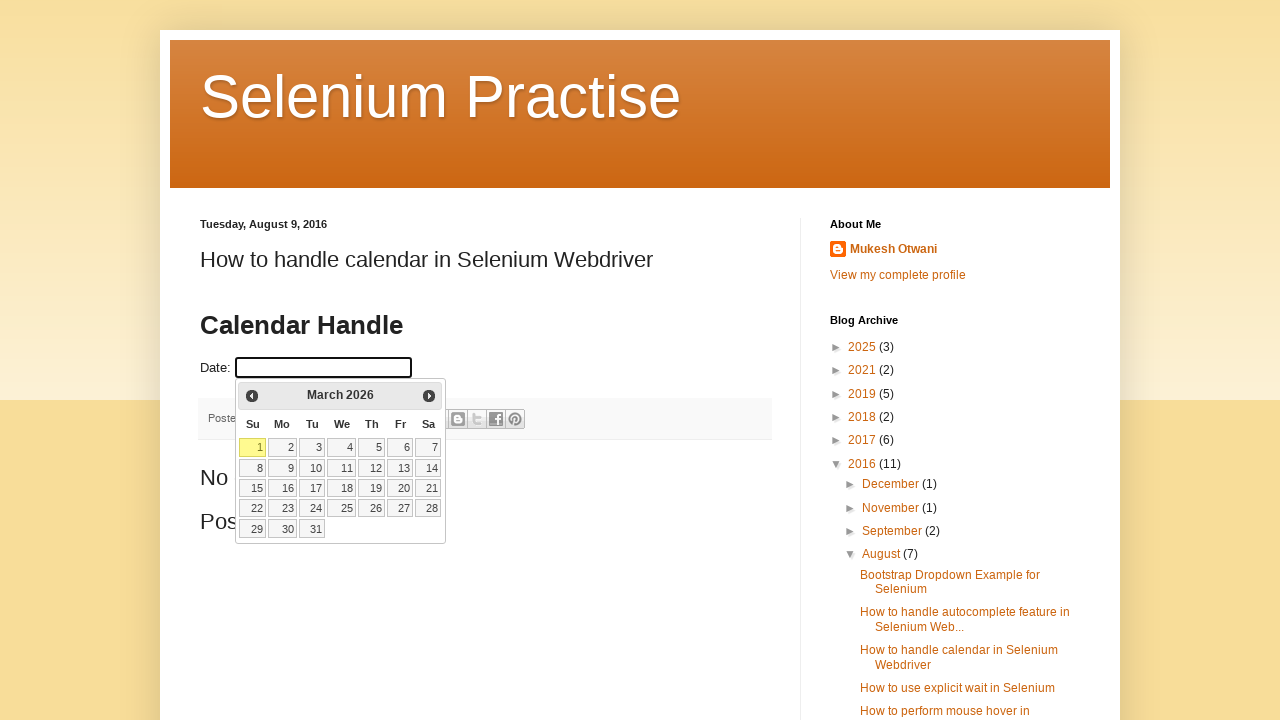

Retrieved month title: March
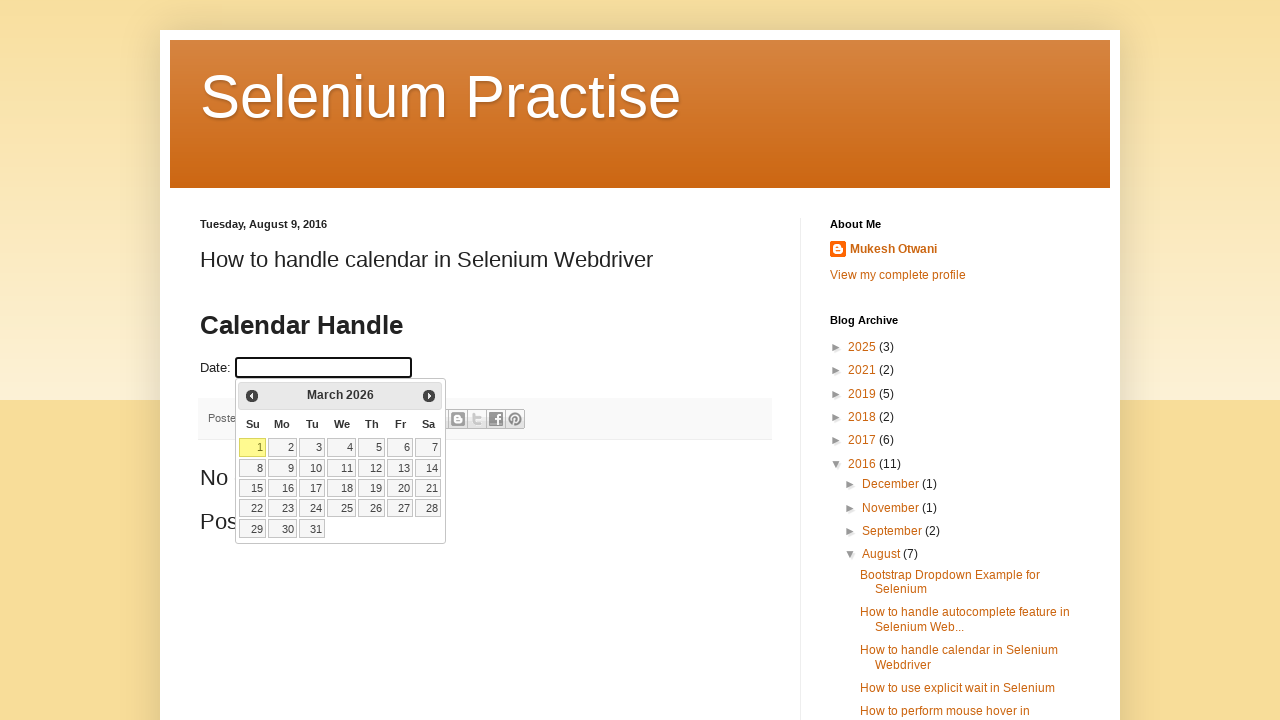

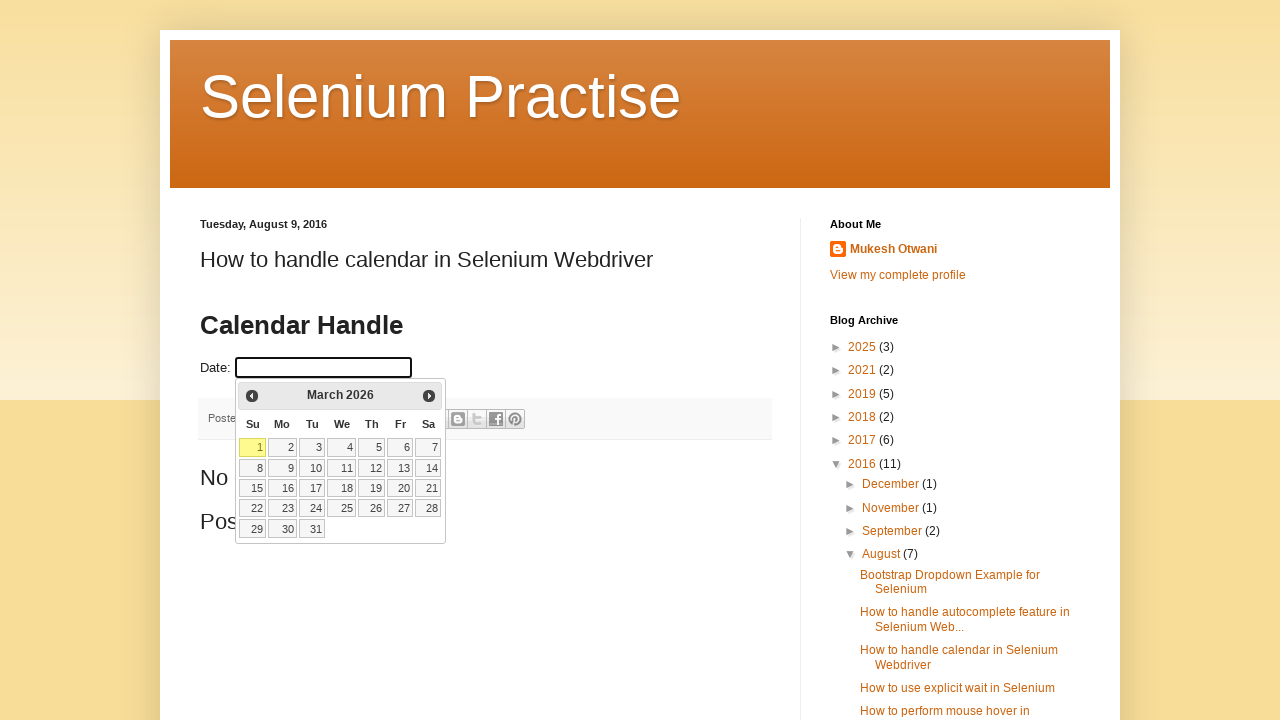